Tests the UI responsiveness across different viewport sizes (desktop, tablet, mobile) by verifying essential elements remain visible.

Starting URL: https://www.001236.xyz/en/base64

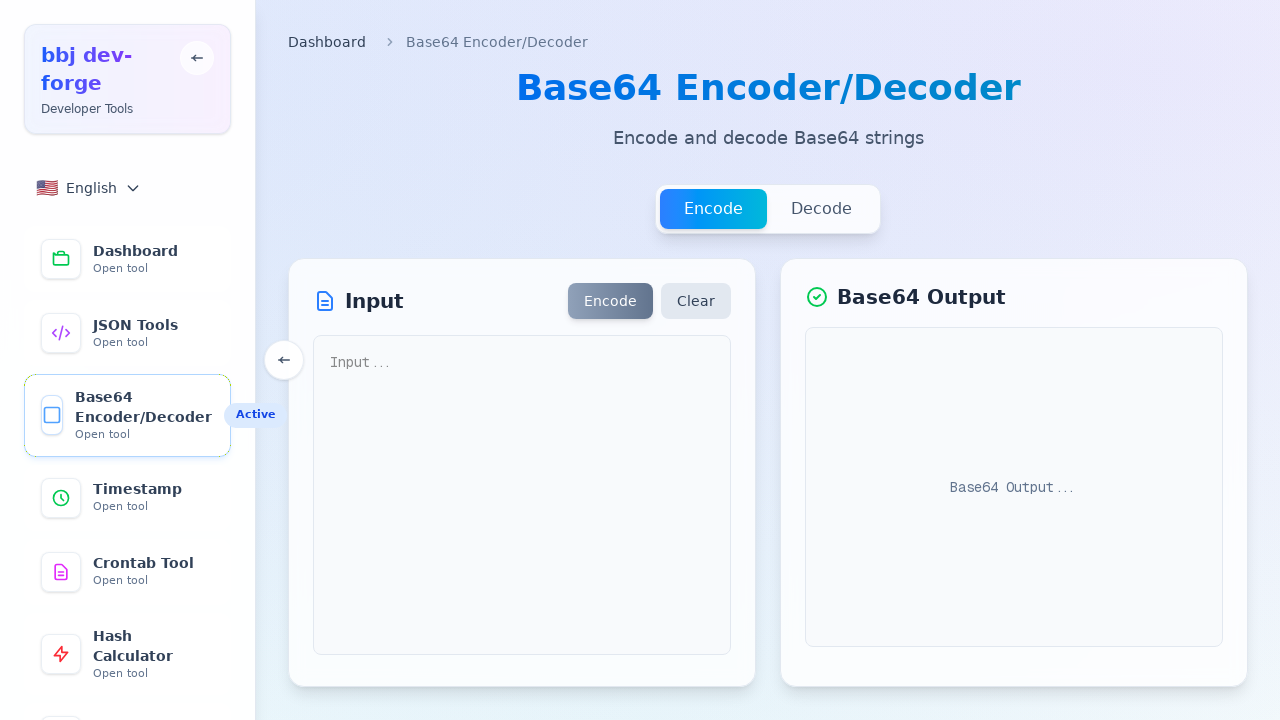

Set viewport to desktop (1920x1080)
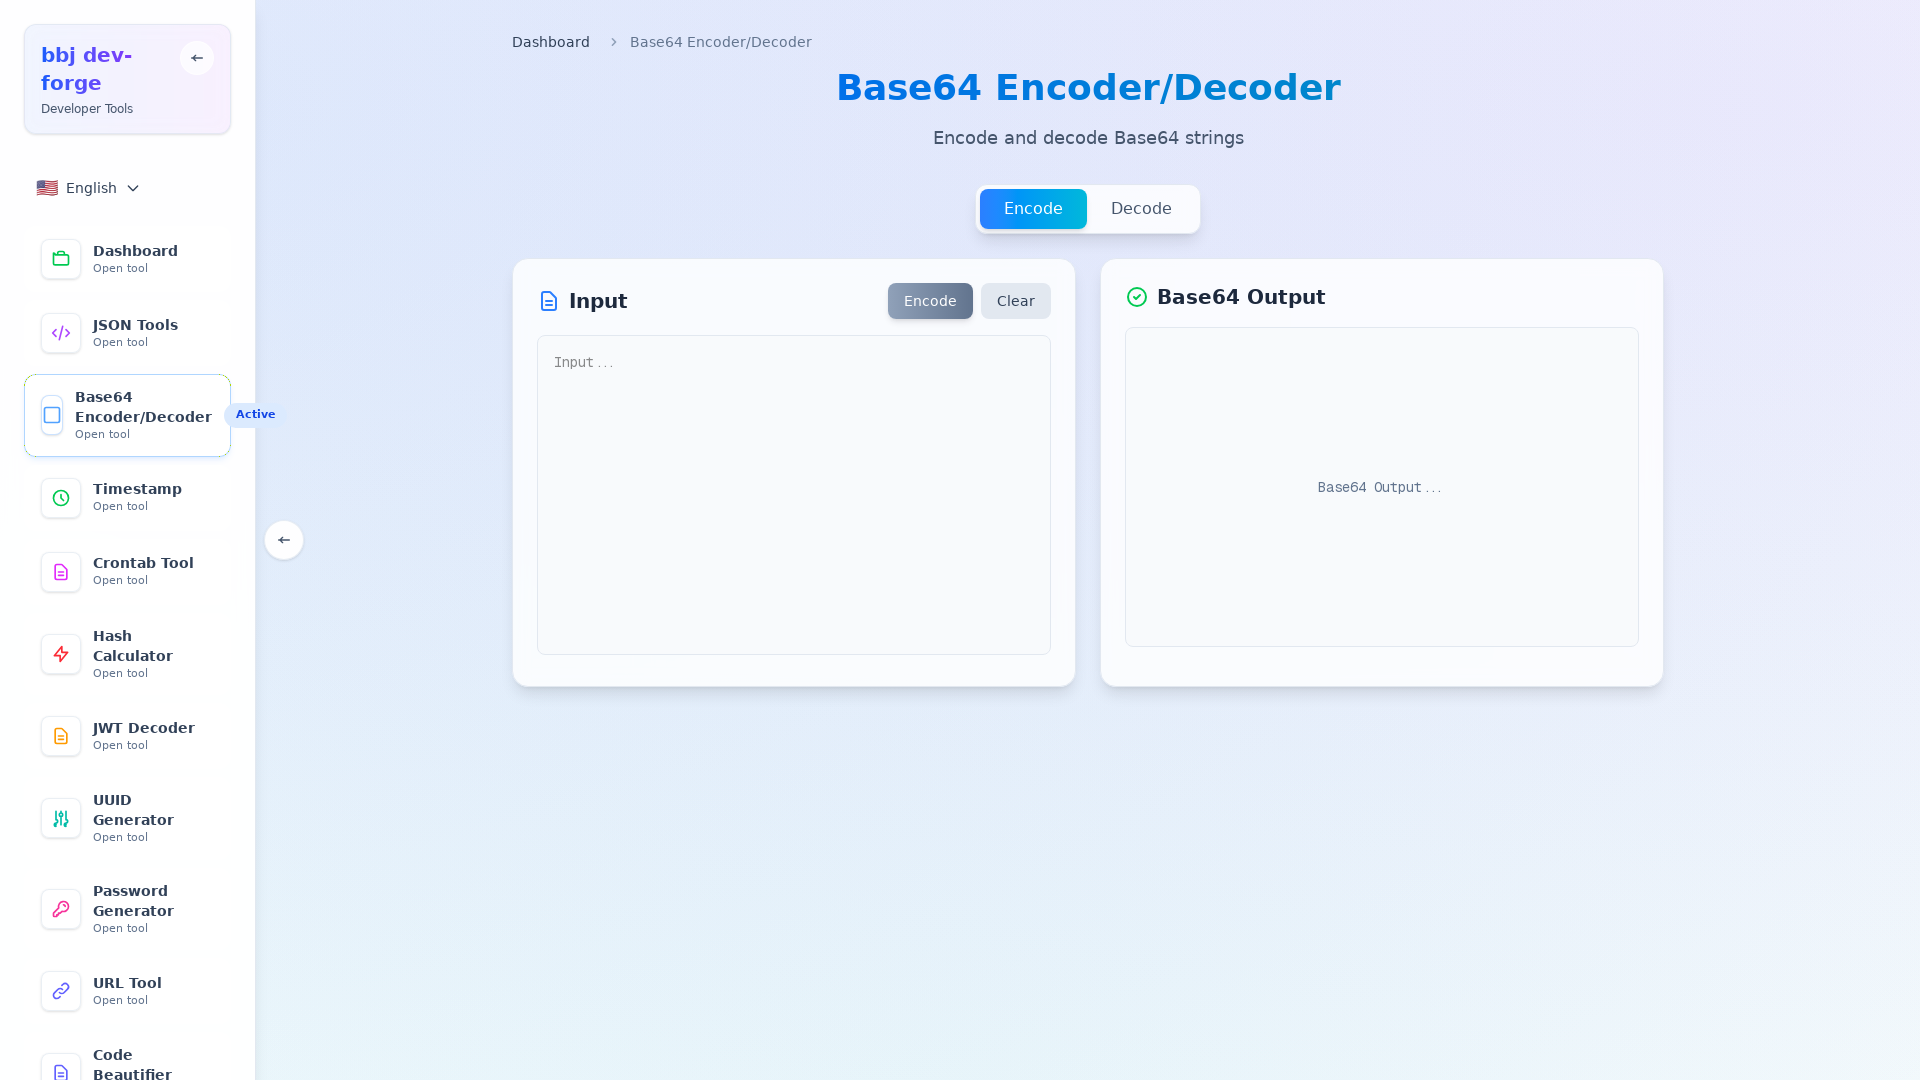

Waited 500ms for desktop viewport to stabilize
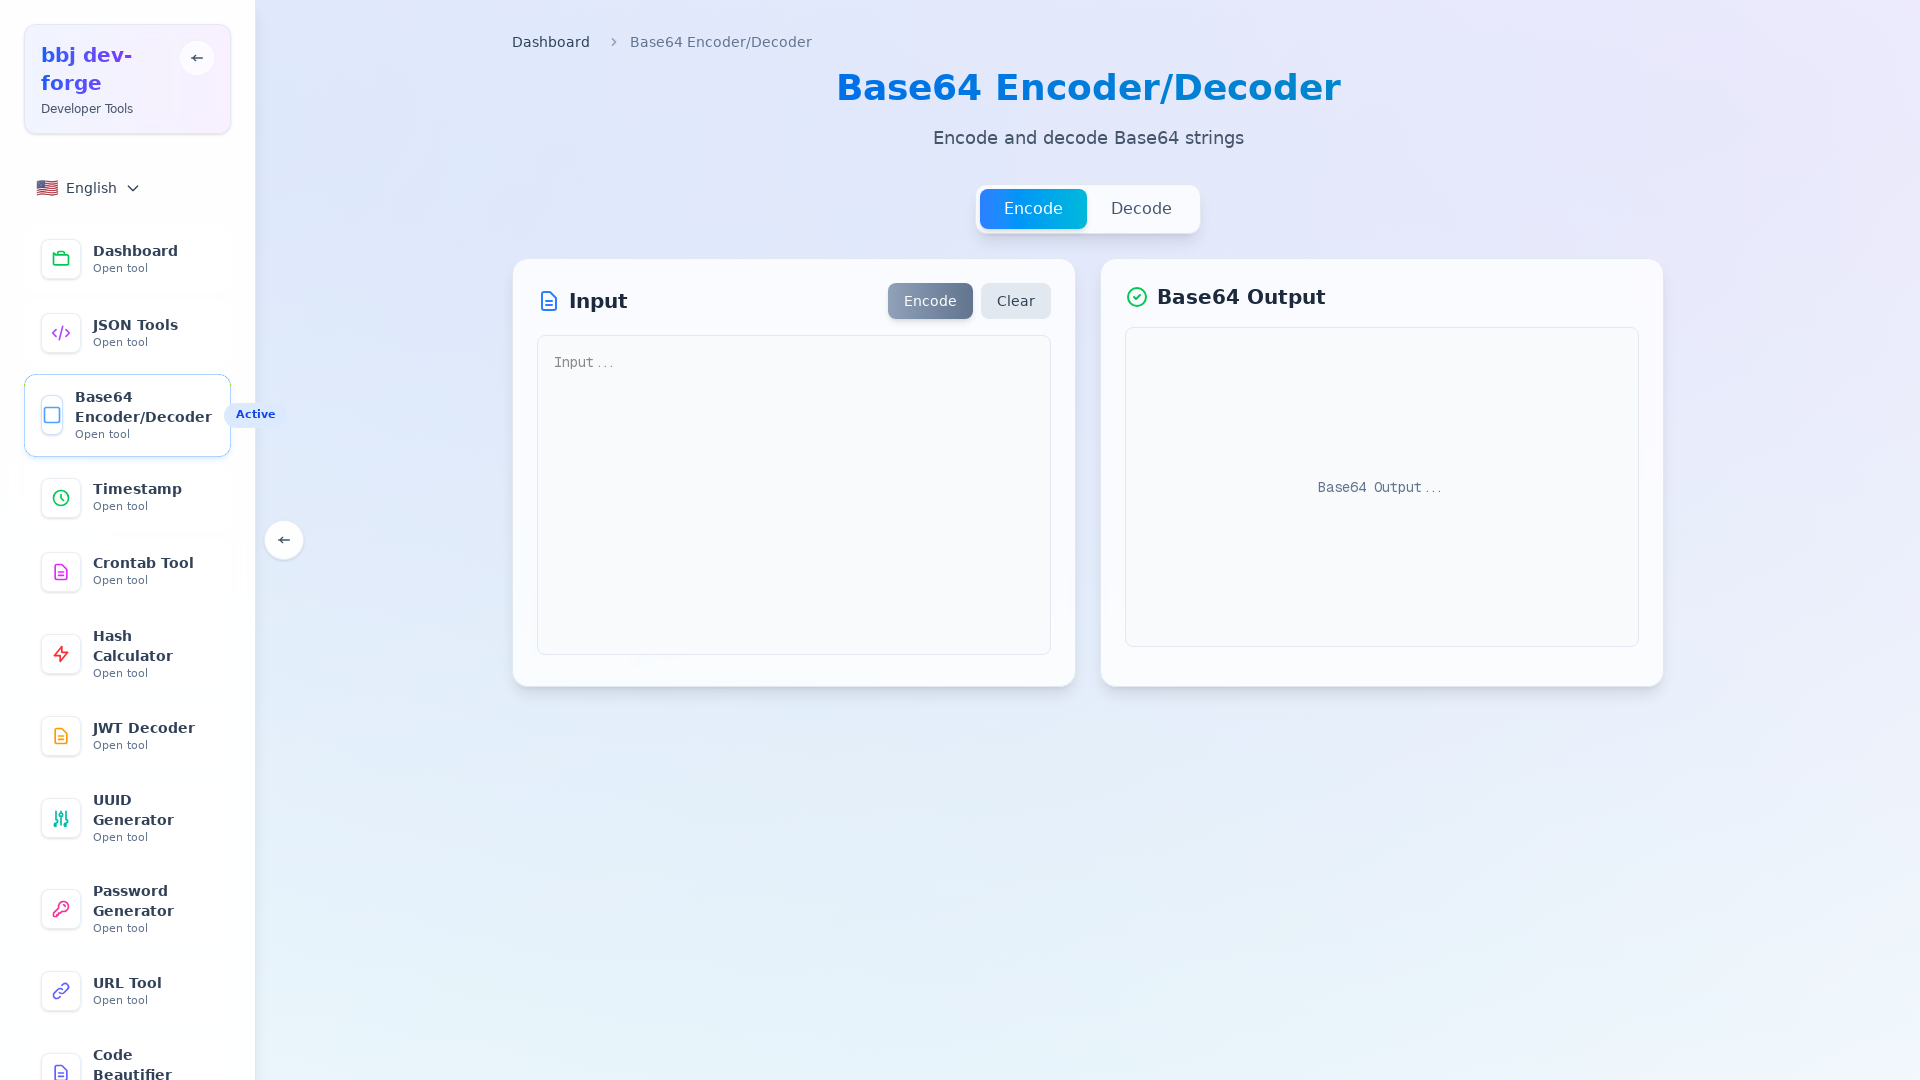

Input textarea is visible on desktop
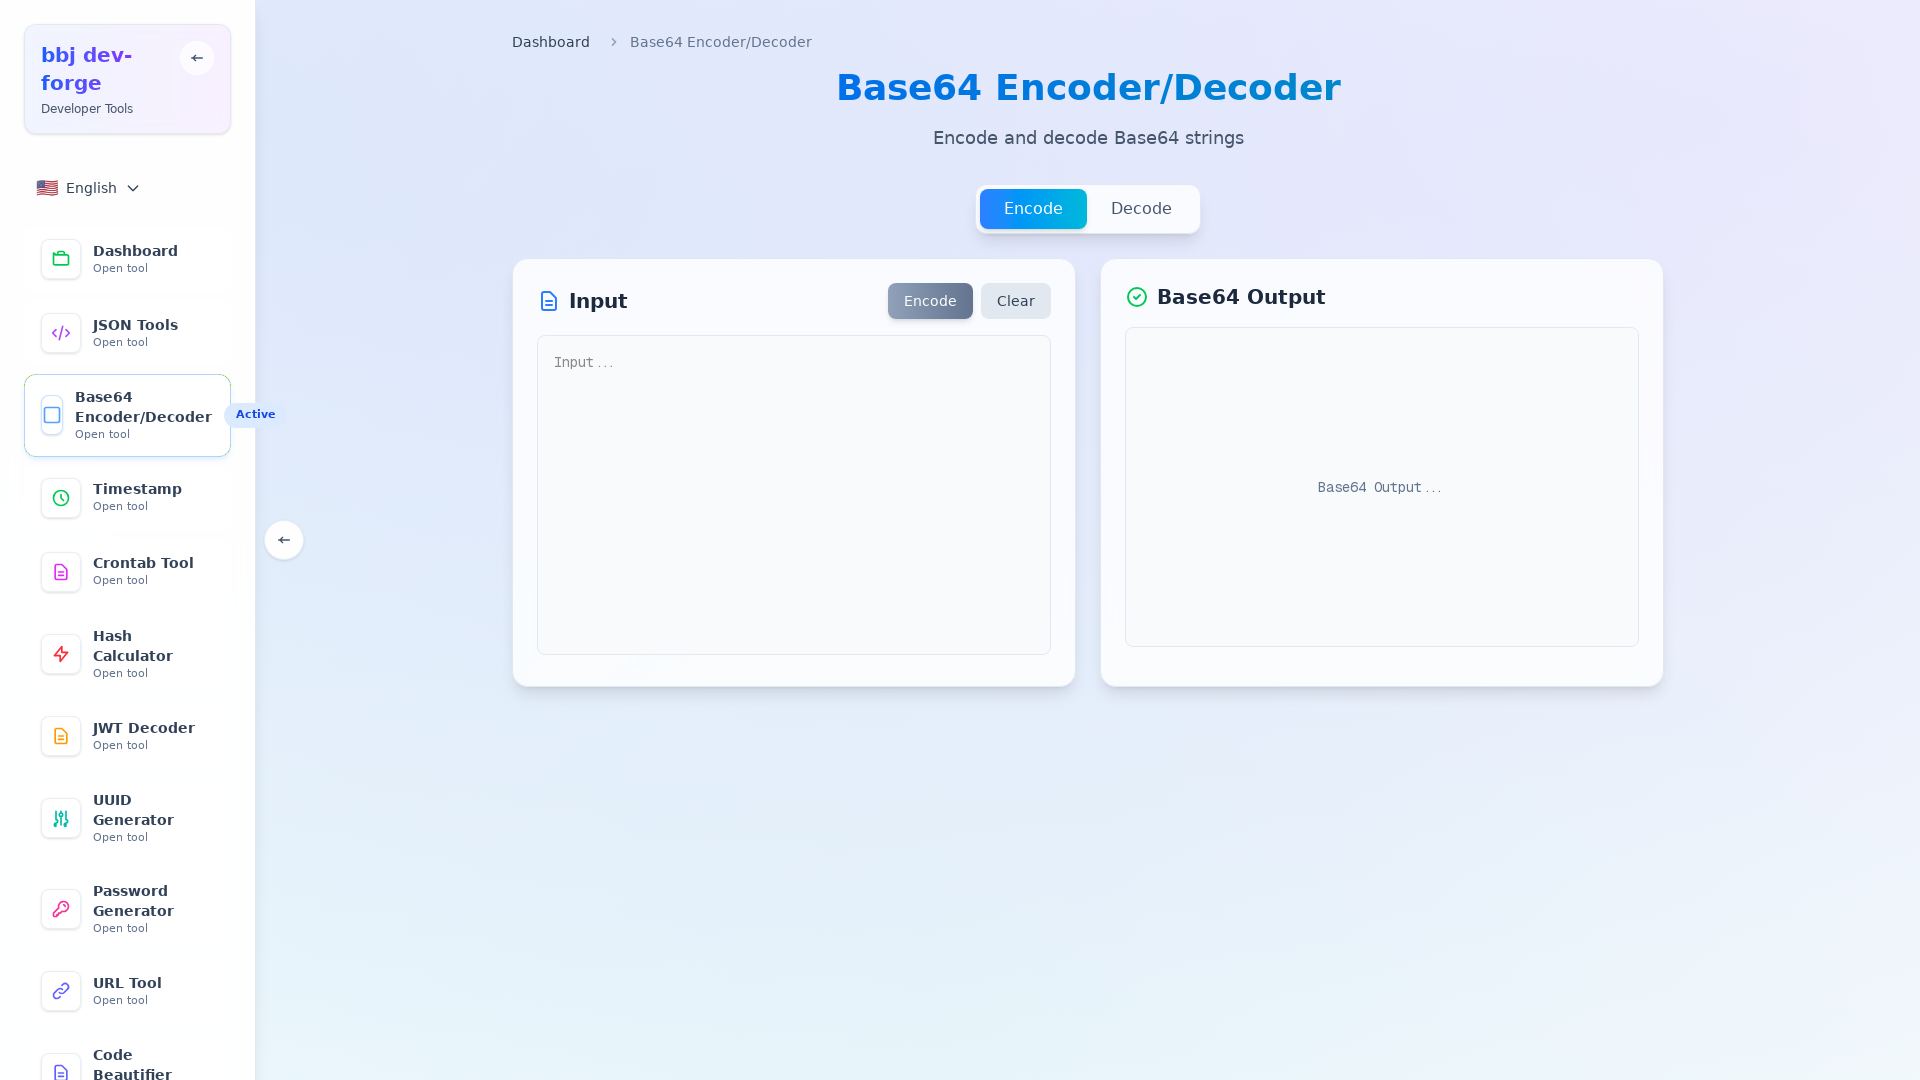

Encode button is visible on desktop
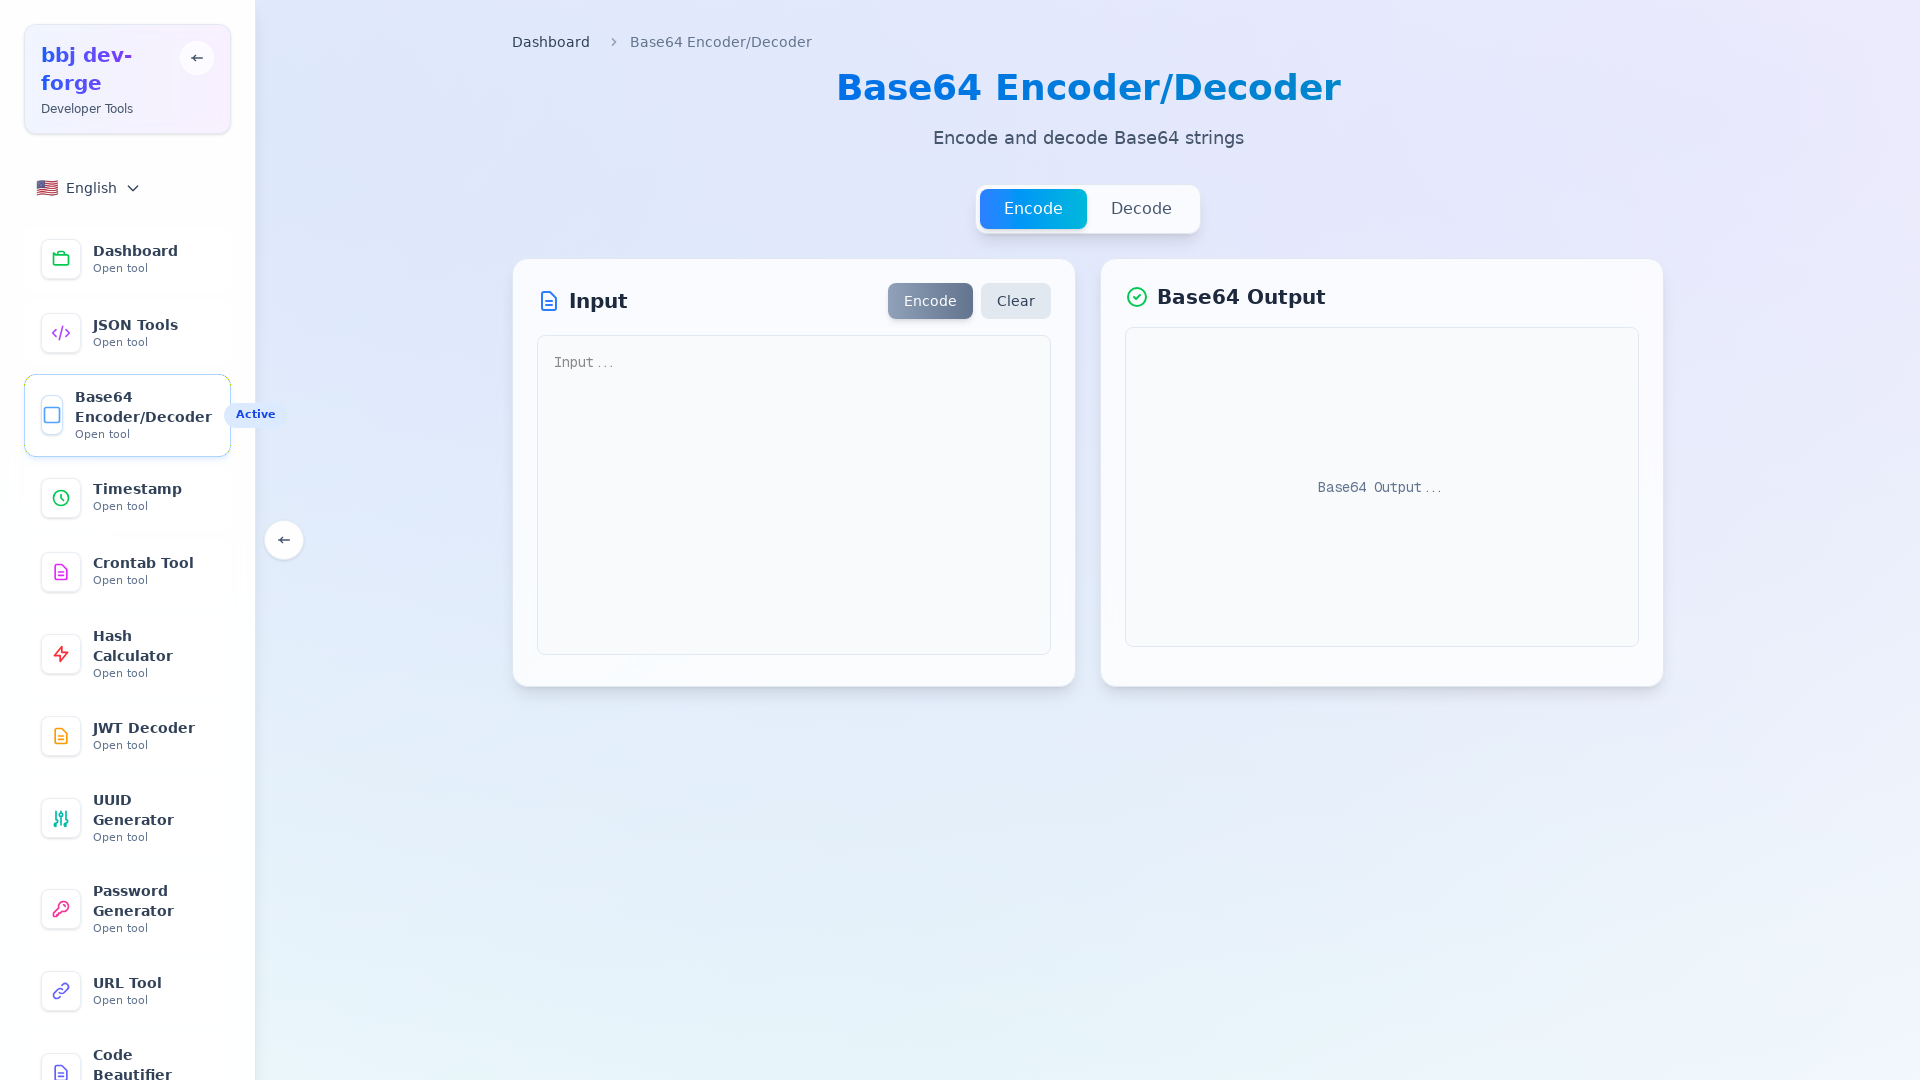

Decode button is visible on desktop
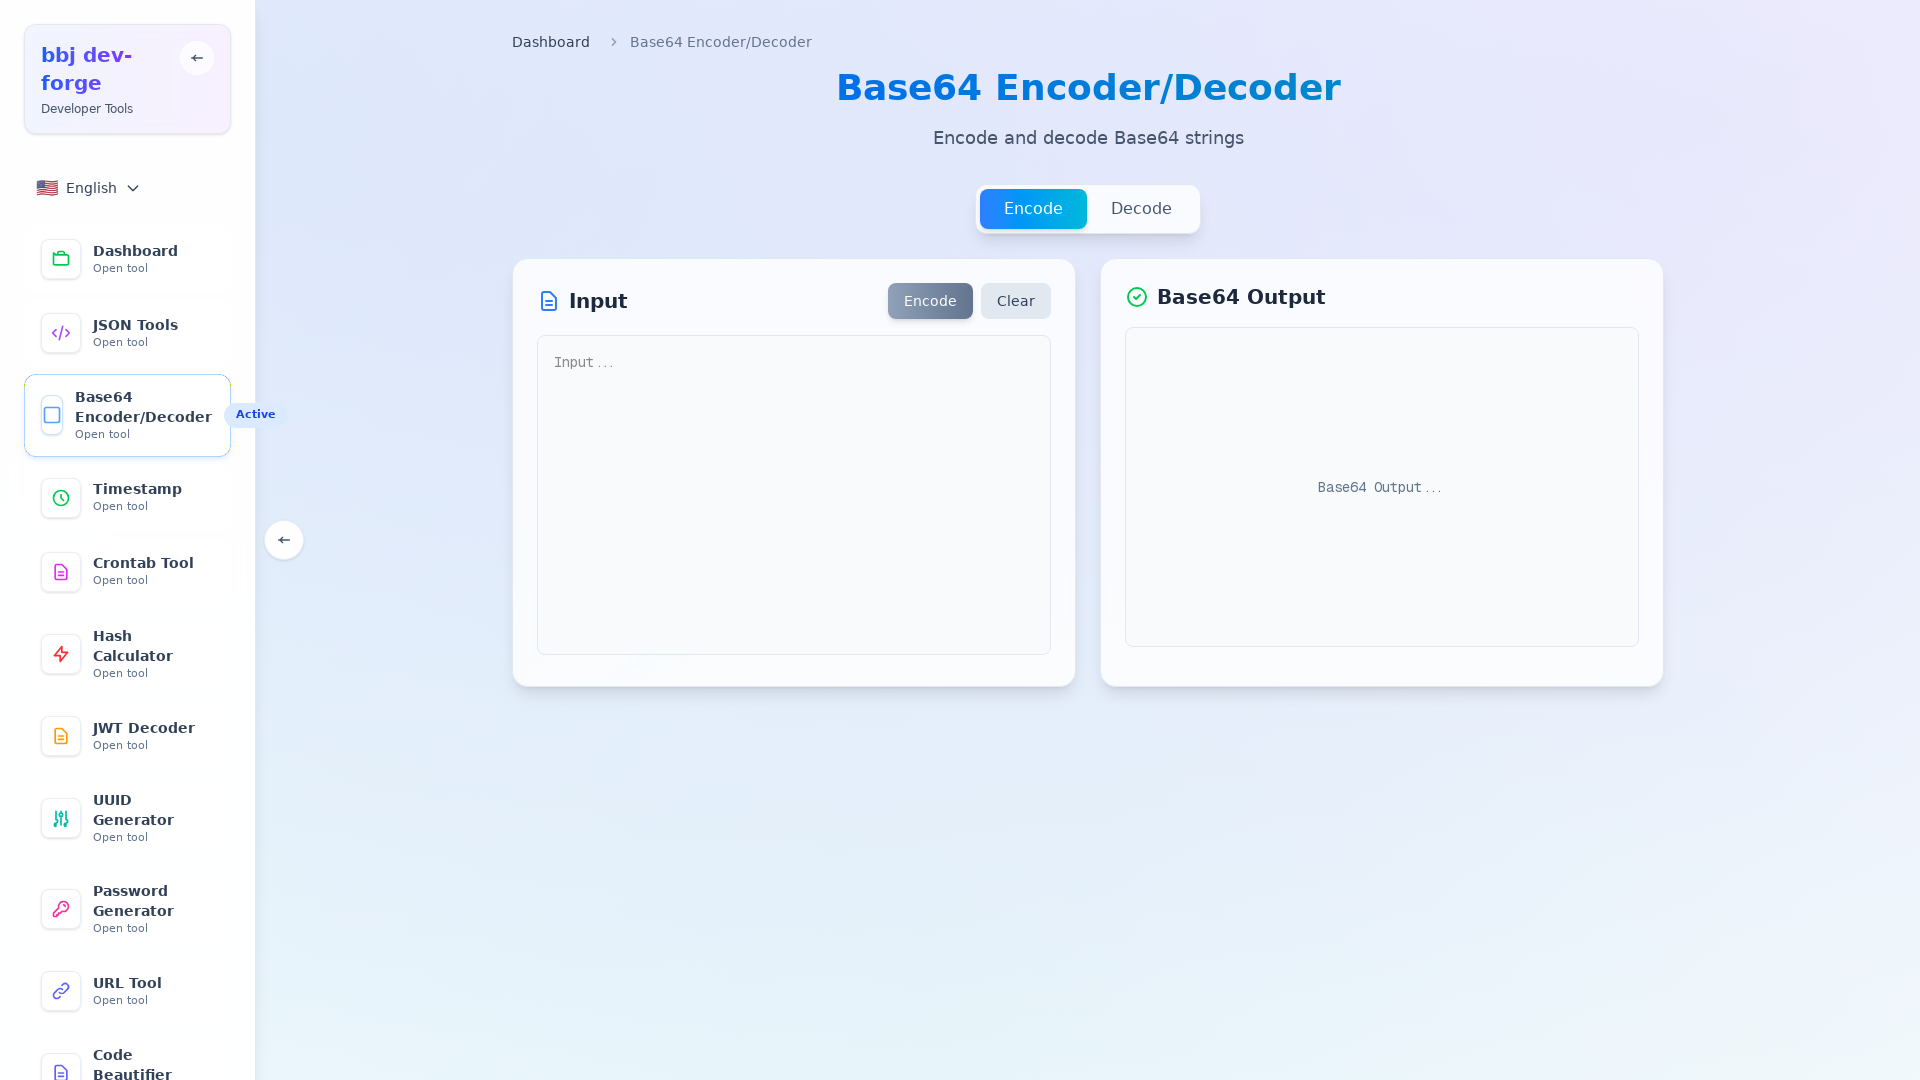

Clear button is visible on desktop
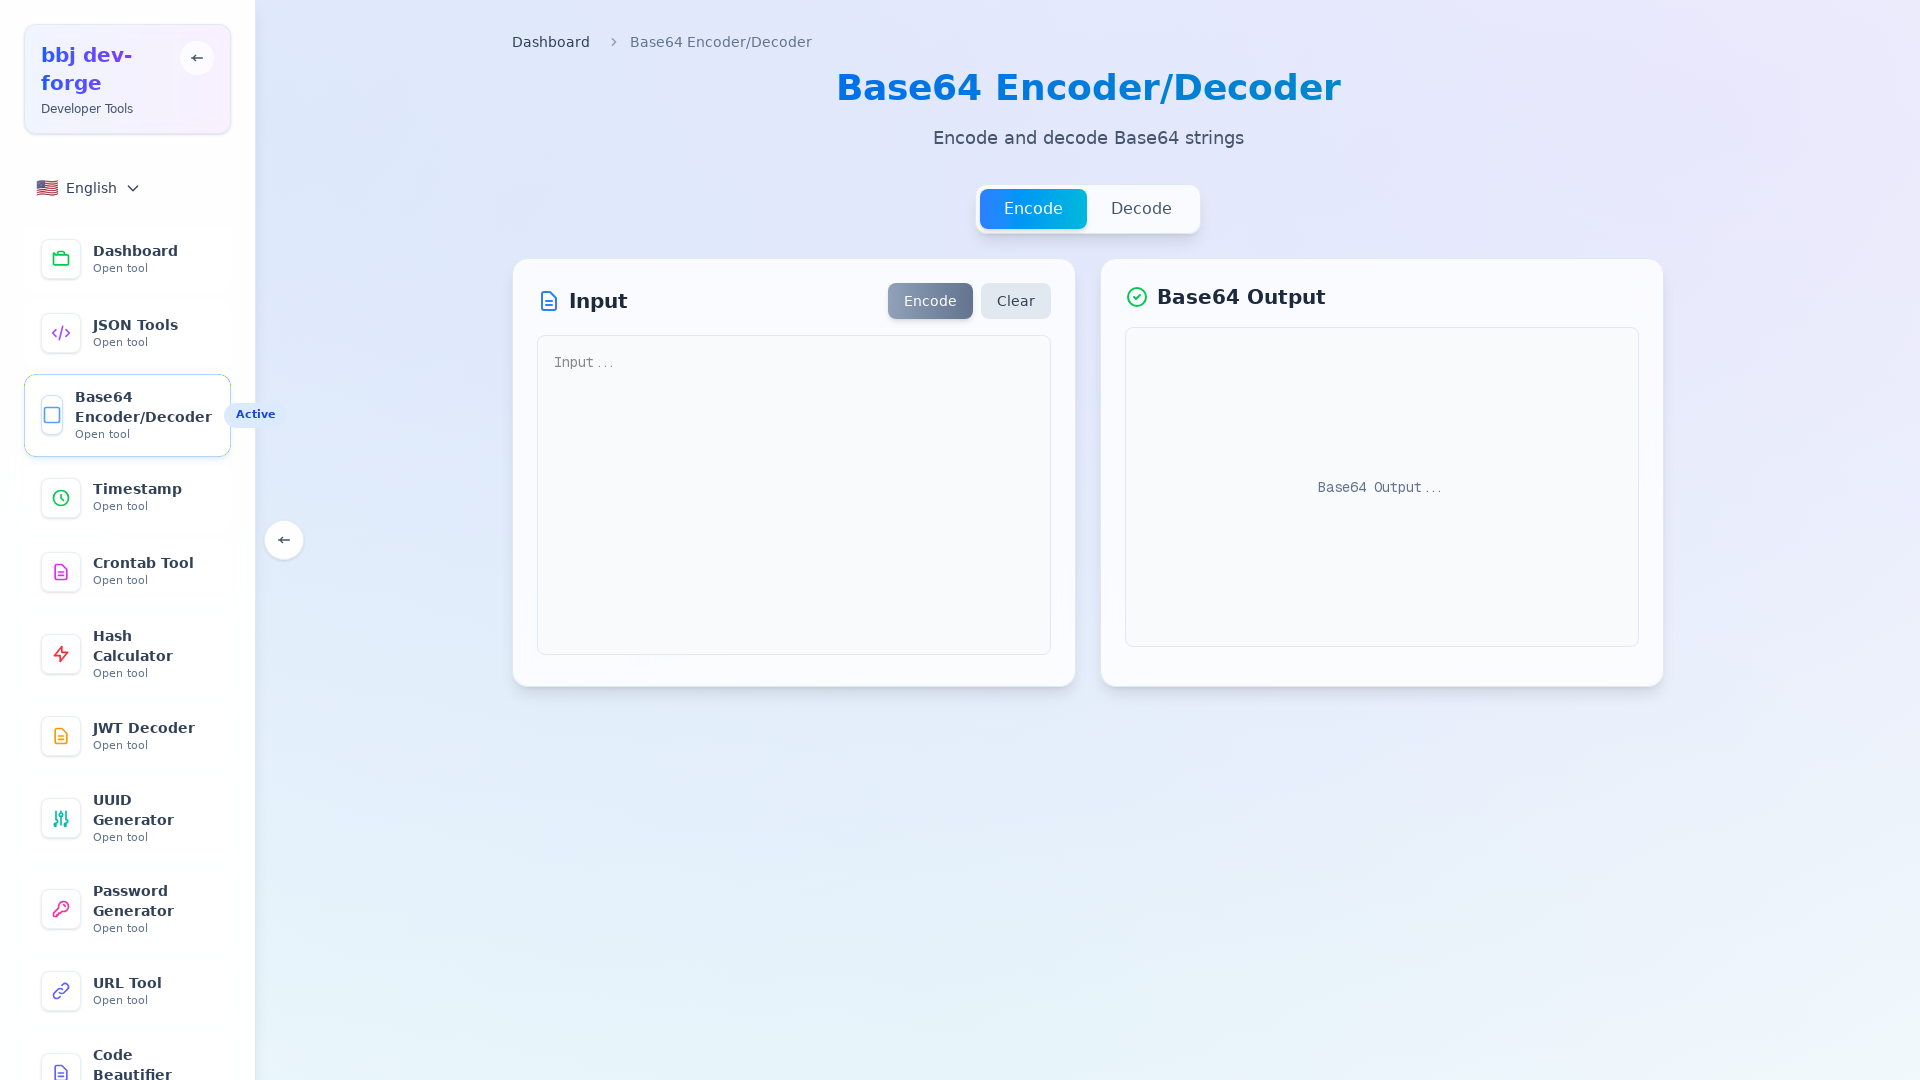

Set viewport to tablet (768x1024)
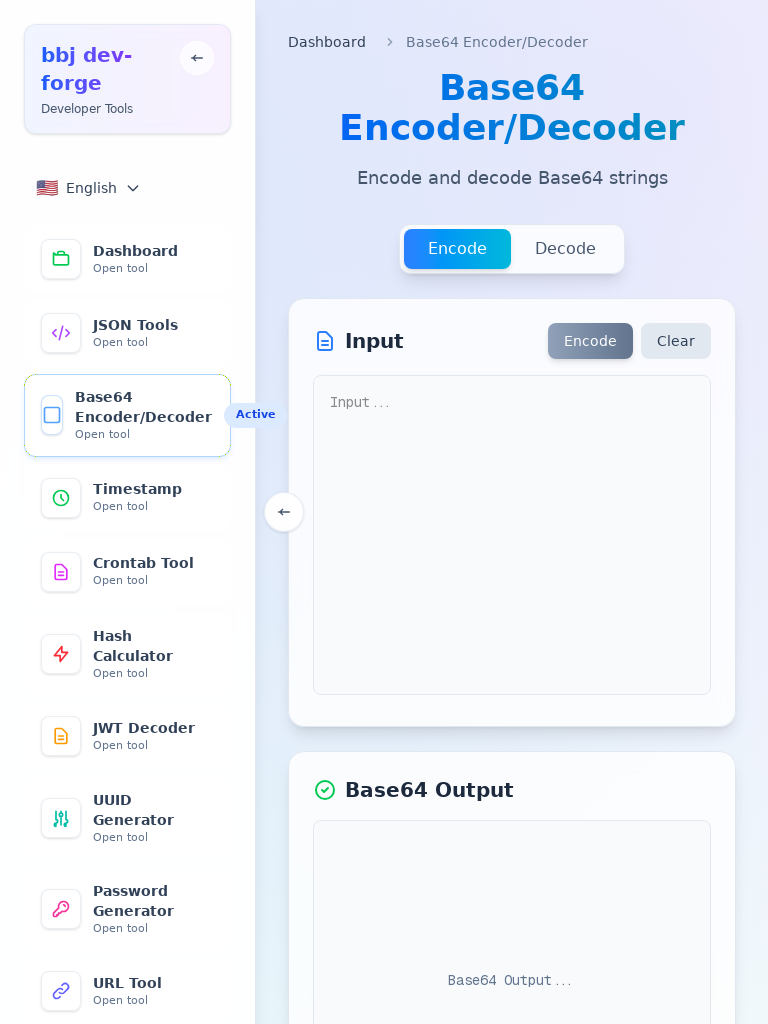

Waited 500ms for tablet viewport to stabilize
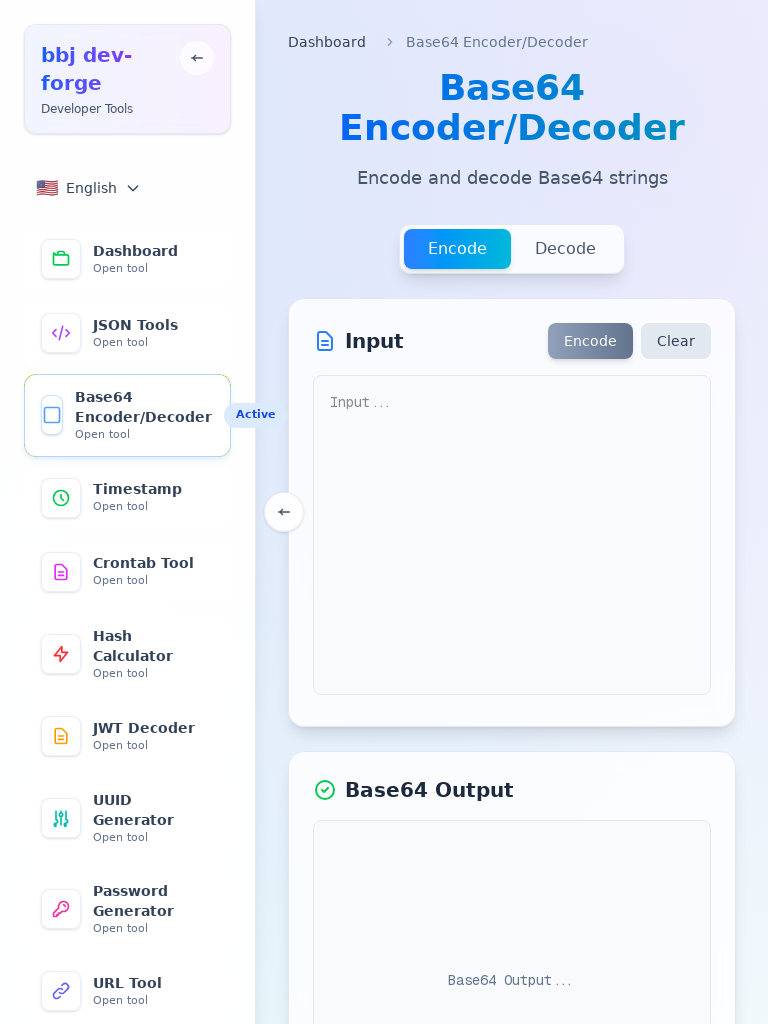

Input textarea is visible on tablet
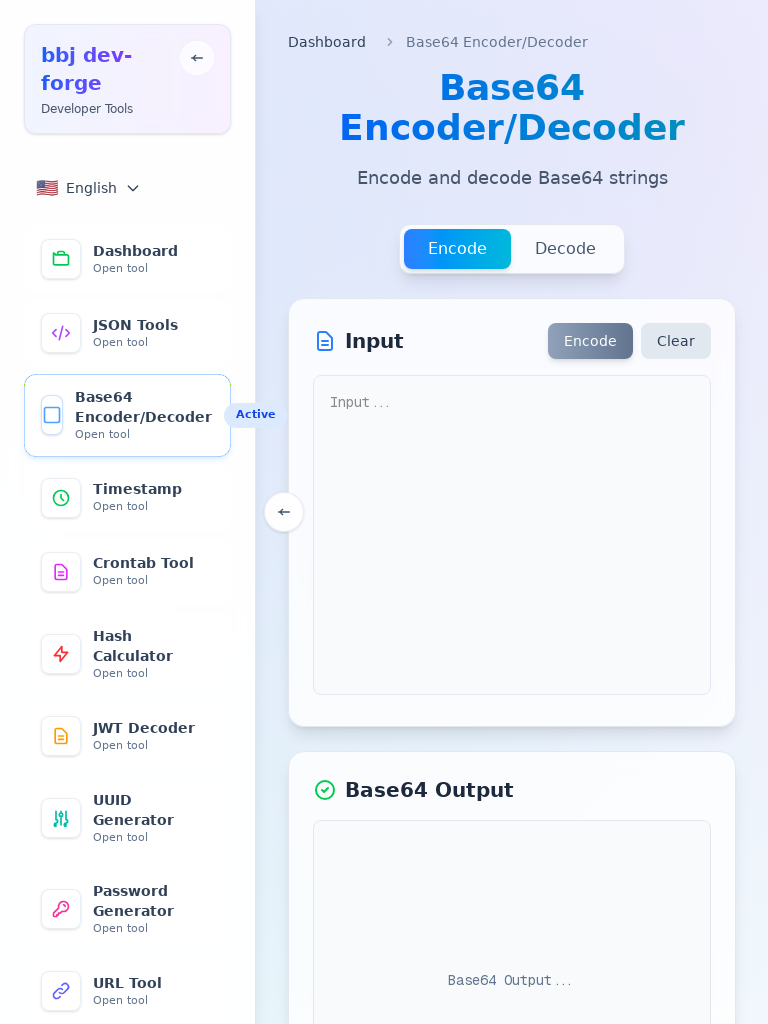

Encode button is visible on tablet
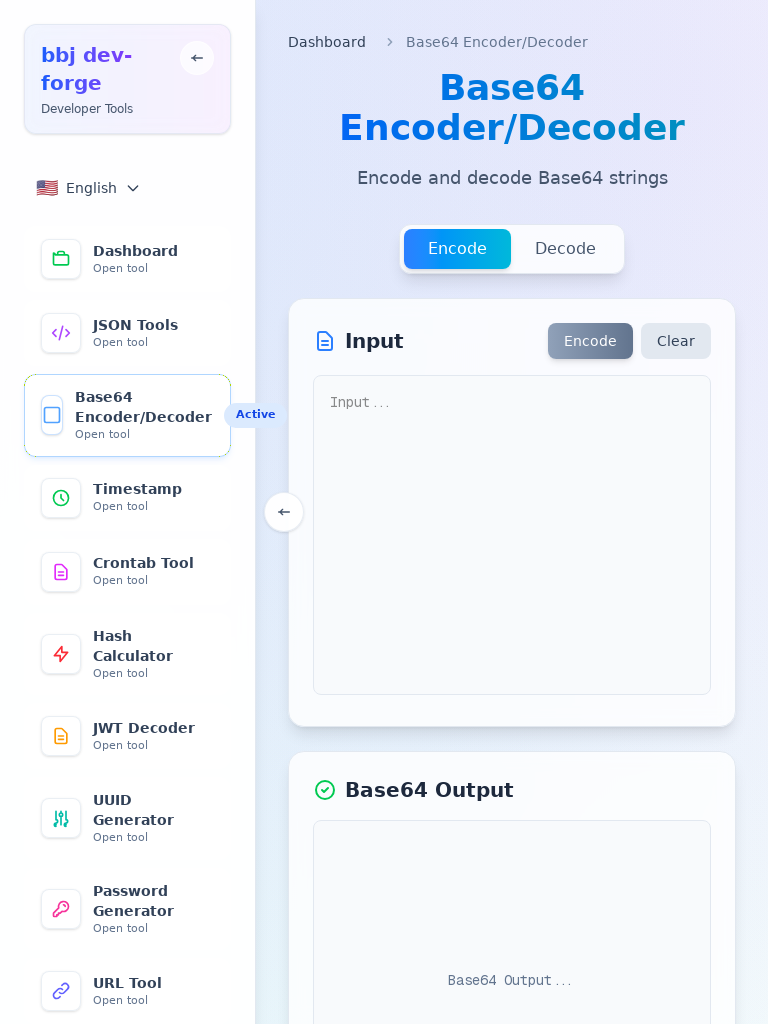

Decode button is visible on tablet
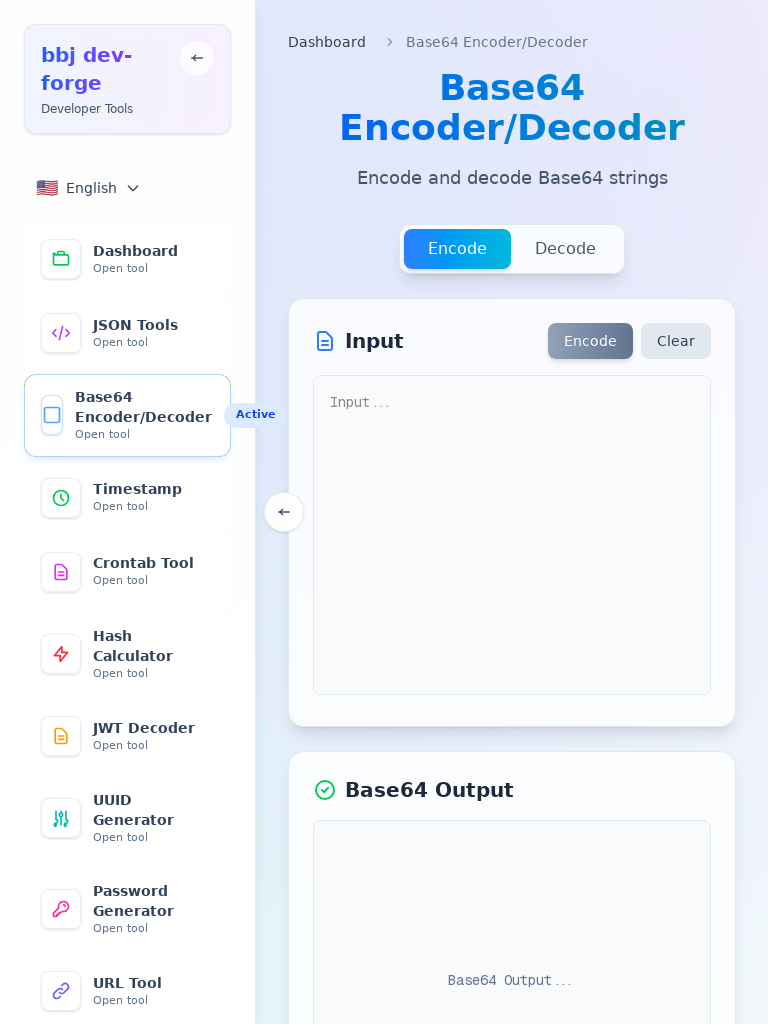

Clear button is visible on tablet
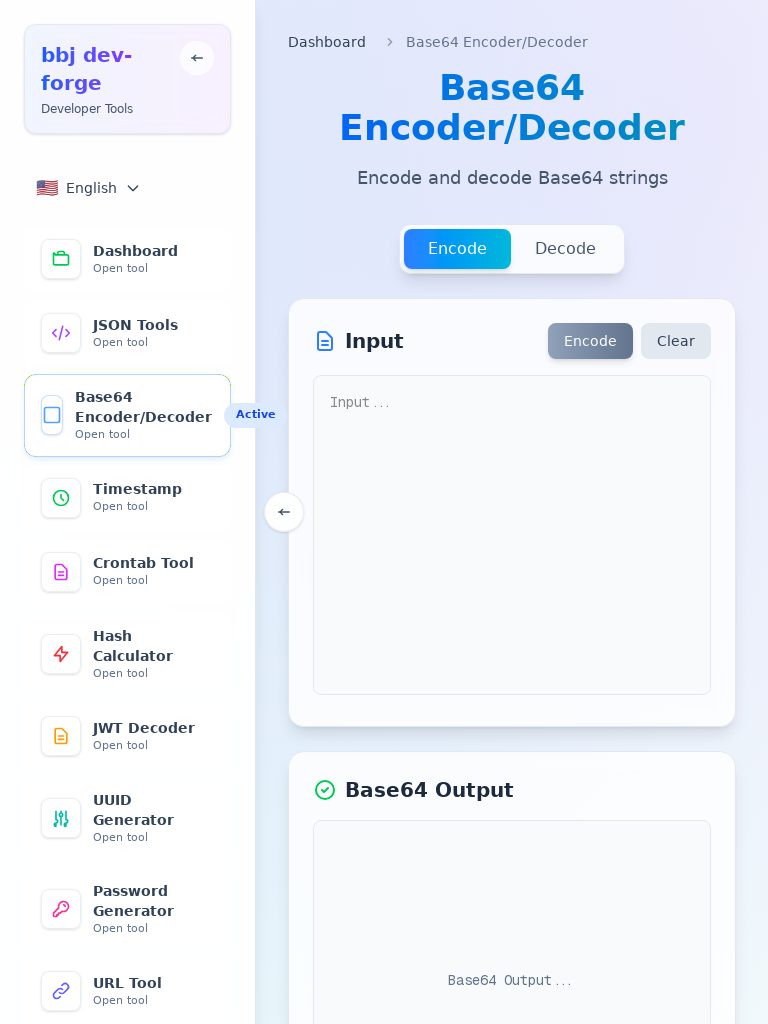

Set viewport to mobile (375x667)
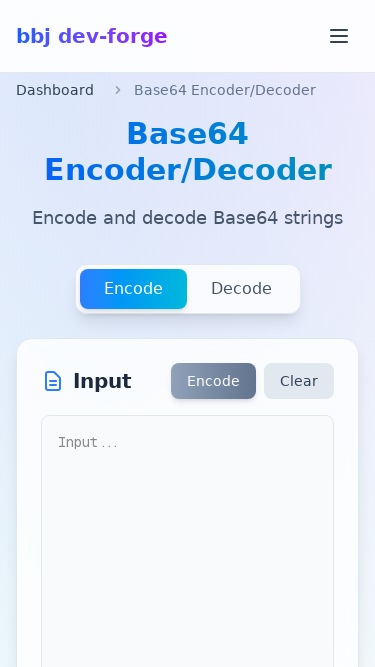

Waited 500ms for mobile viewport to stabilize
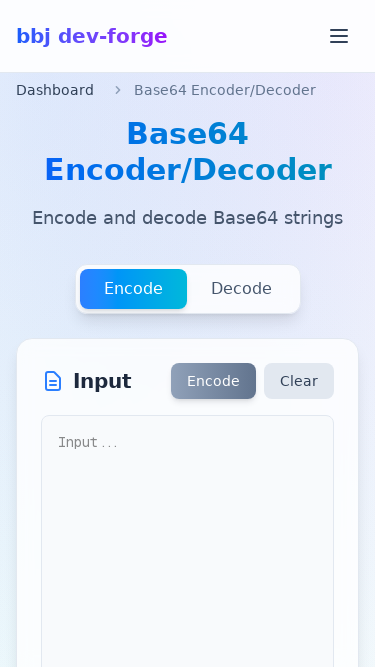

Input textarea is visible on mobile
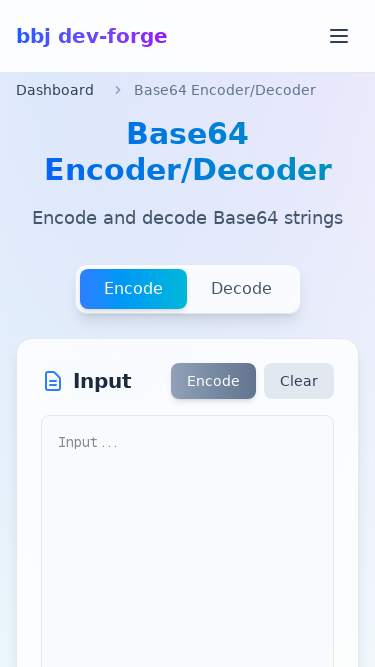

Encode button is visible on mobile
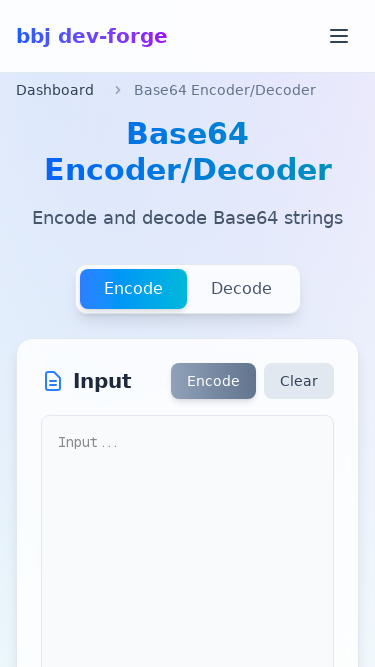

Decode button is visible on mobile
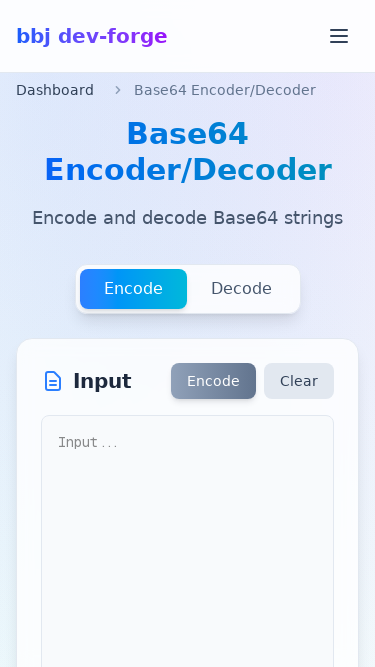

Clear button is visible on mobile
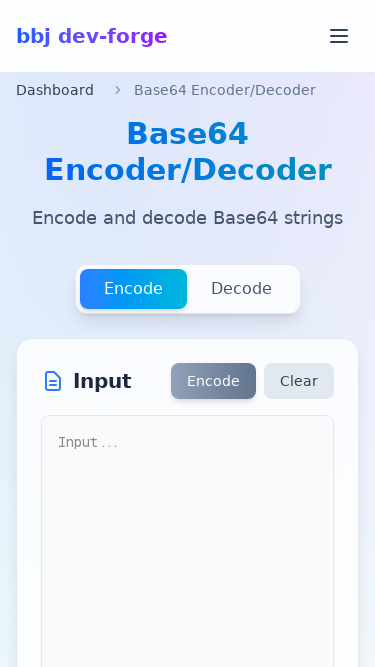

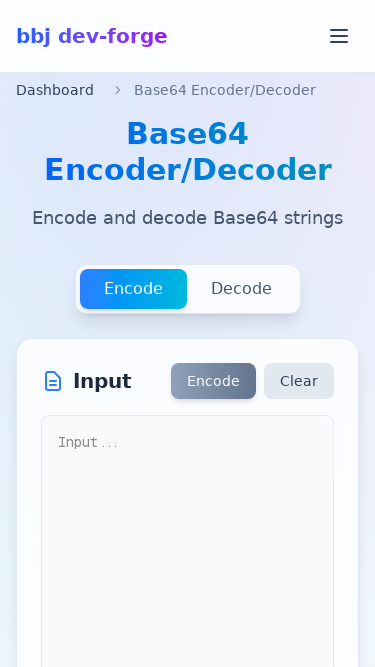